Tests dynamic controls page by clicking the Remove button and then the Add button that appears, verifying the button is displayed

Starting URL: http://the-internet.herokuapp.com/dynamic_controls

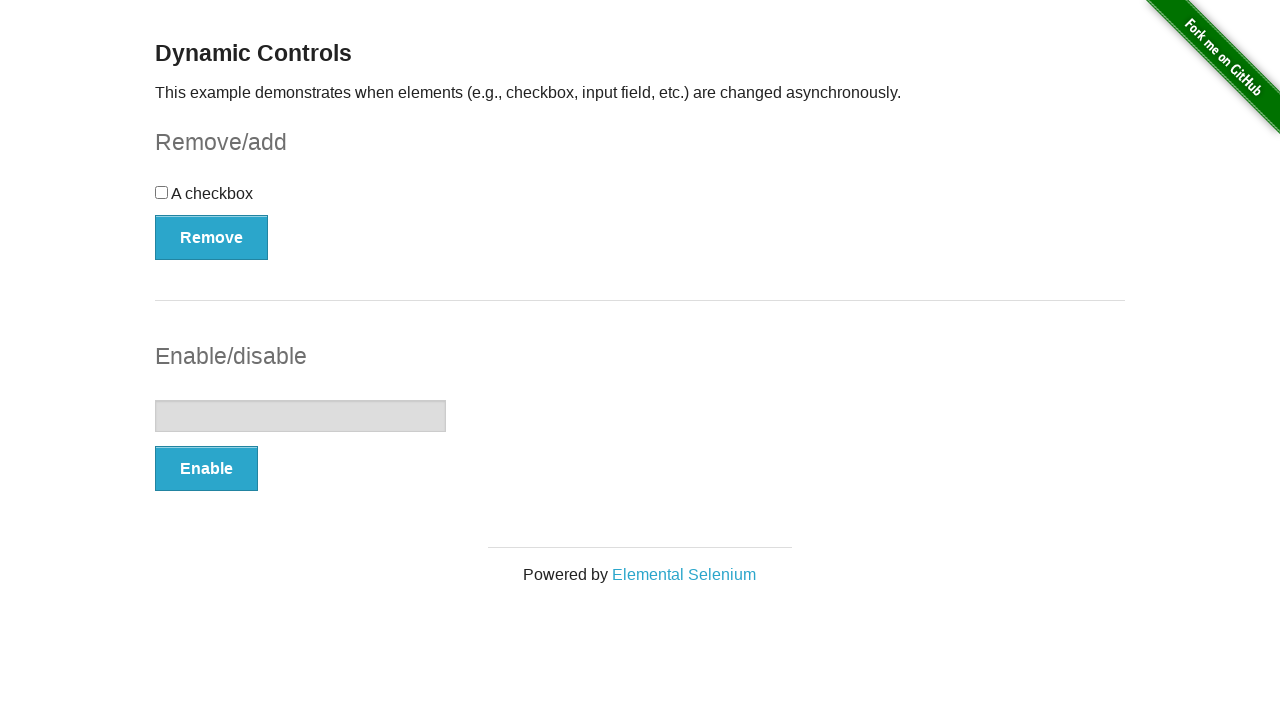

Clicked the Remove button at (212, 237) on xpath=//*[.='Remove']
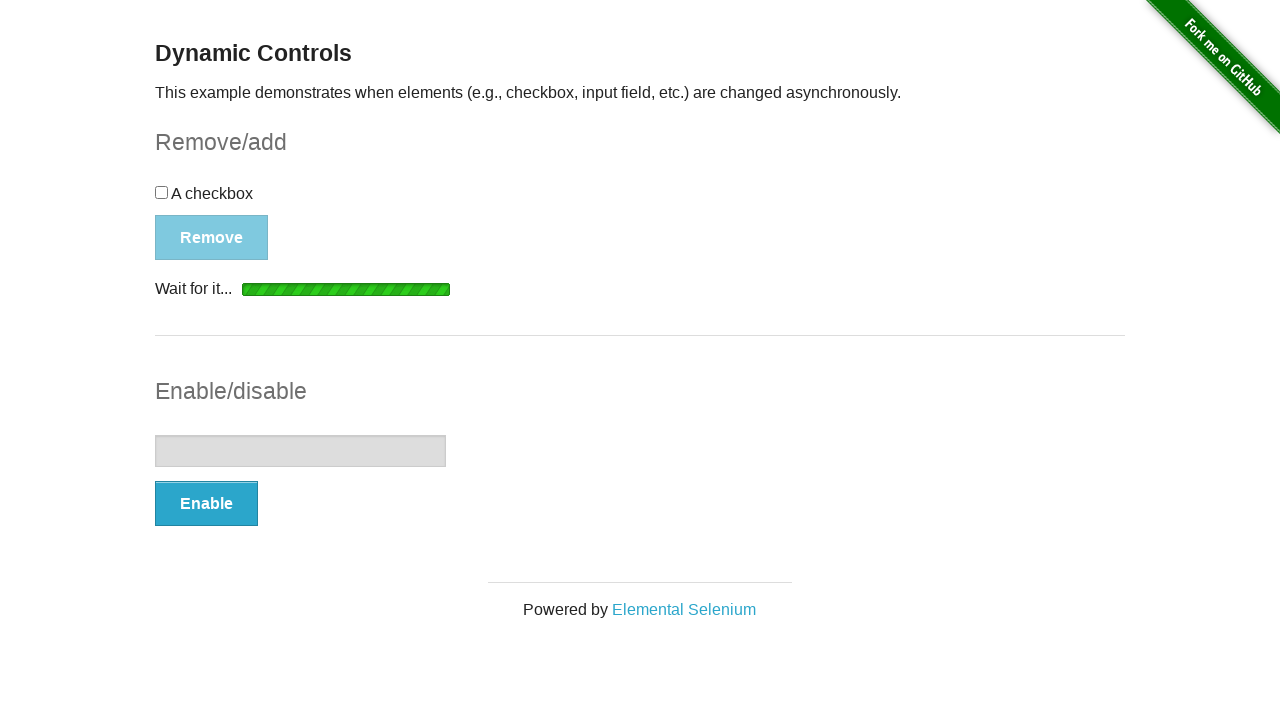

Add button appeared in the DOM
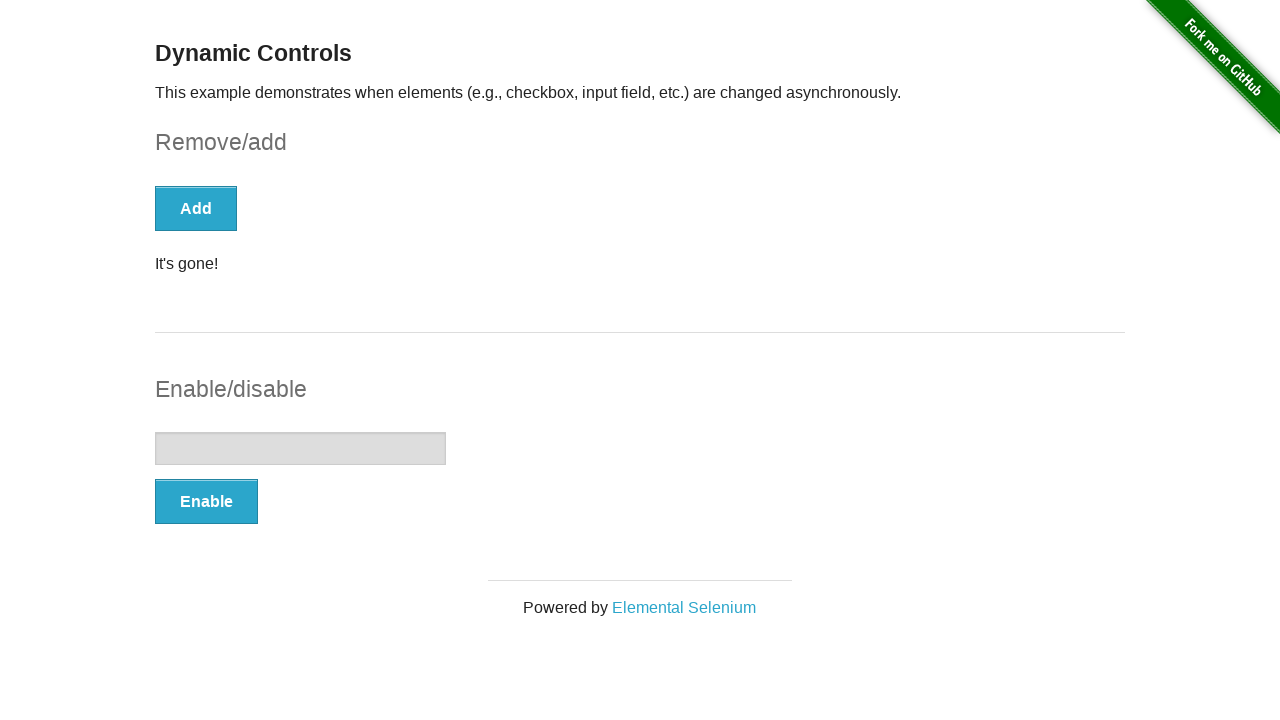

Clicked the Add button at (196, 208) on xpath=//*[.='Add']
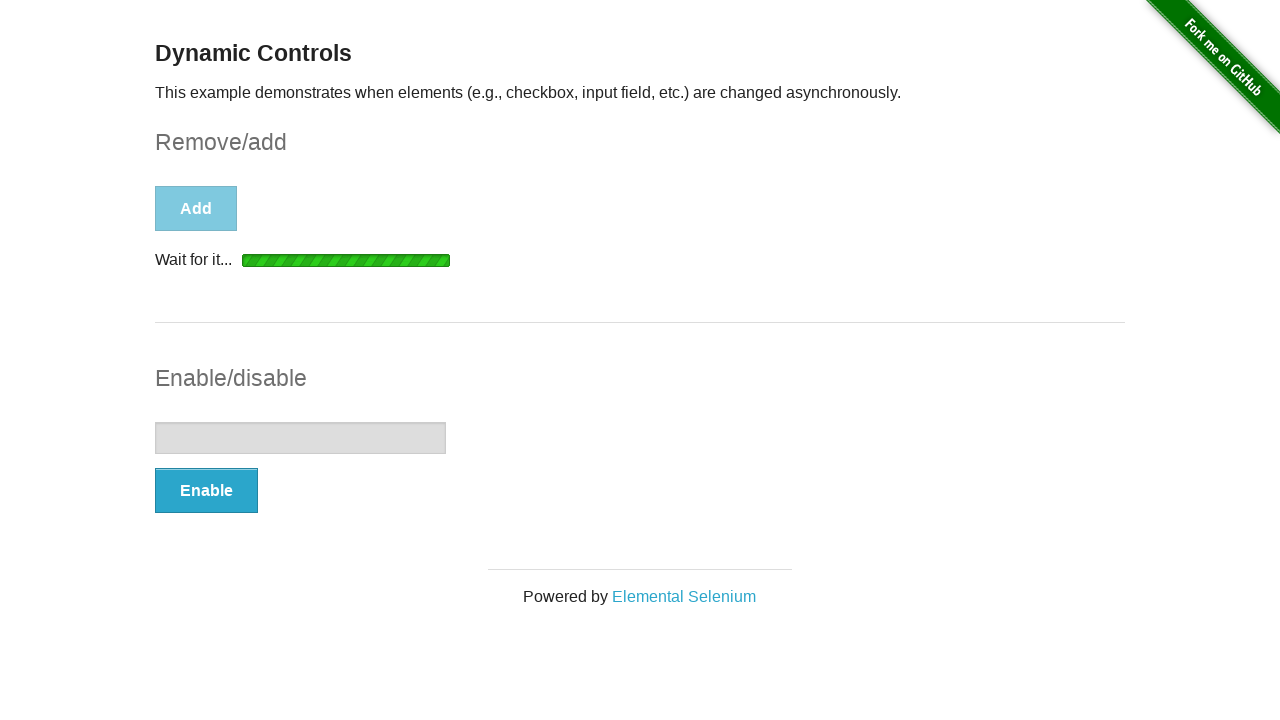

Verified the Add button is displayed
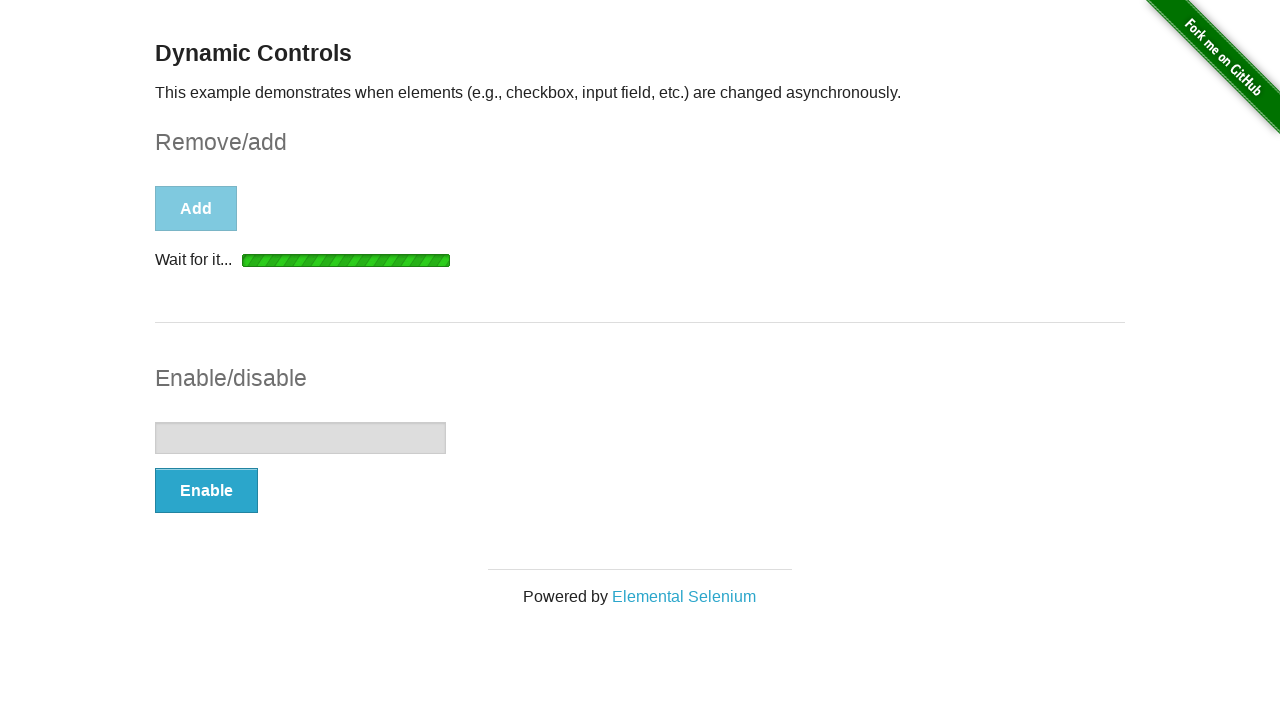

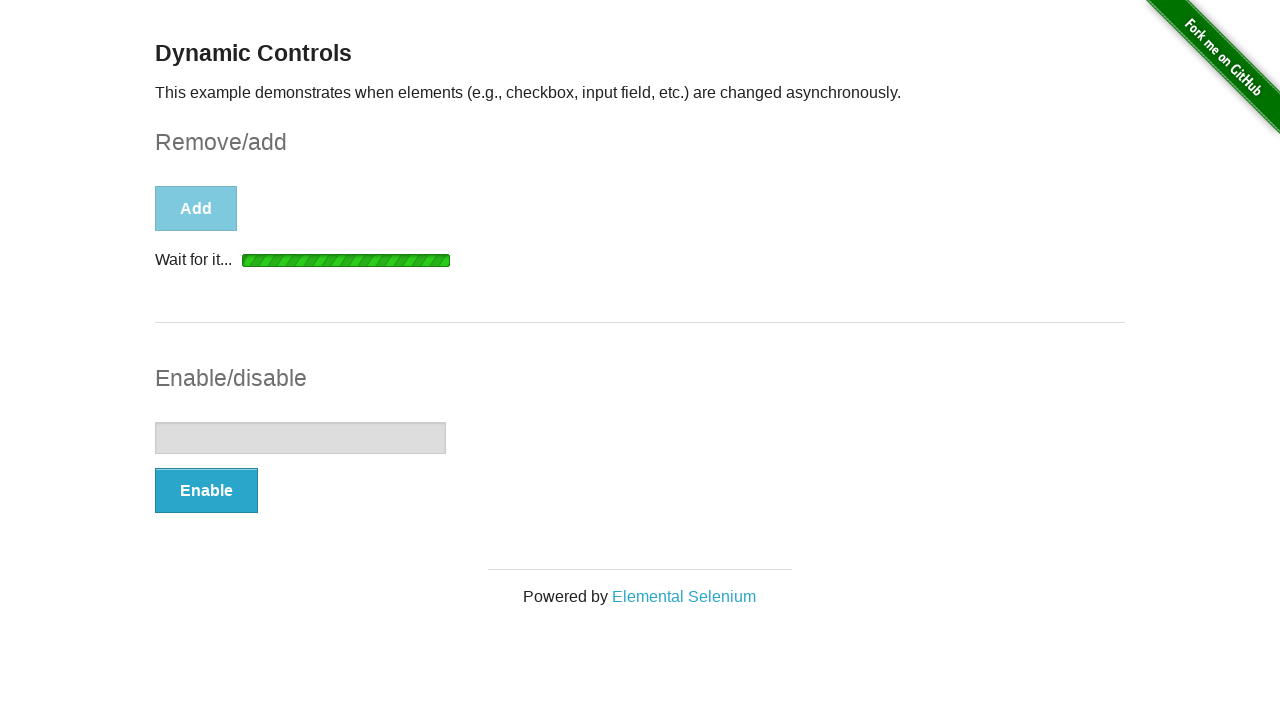